Tests a registration form by filling in first name, last name, and email fields, then submitting and verifying the success message.

Starting URL: http://suninjuly.github.io/registration1.html

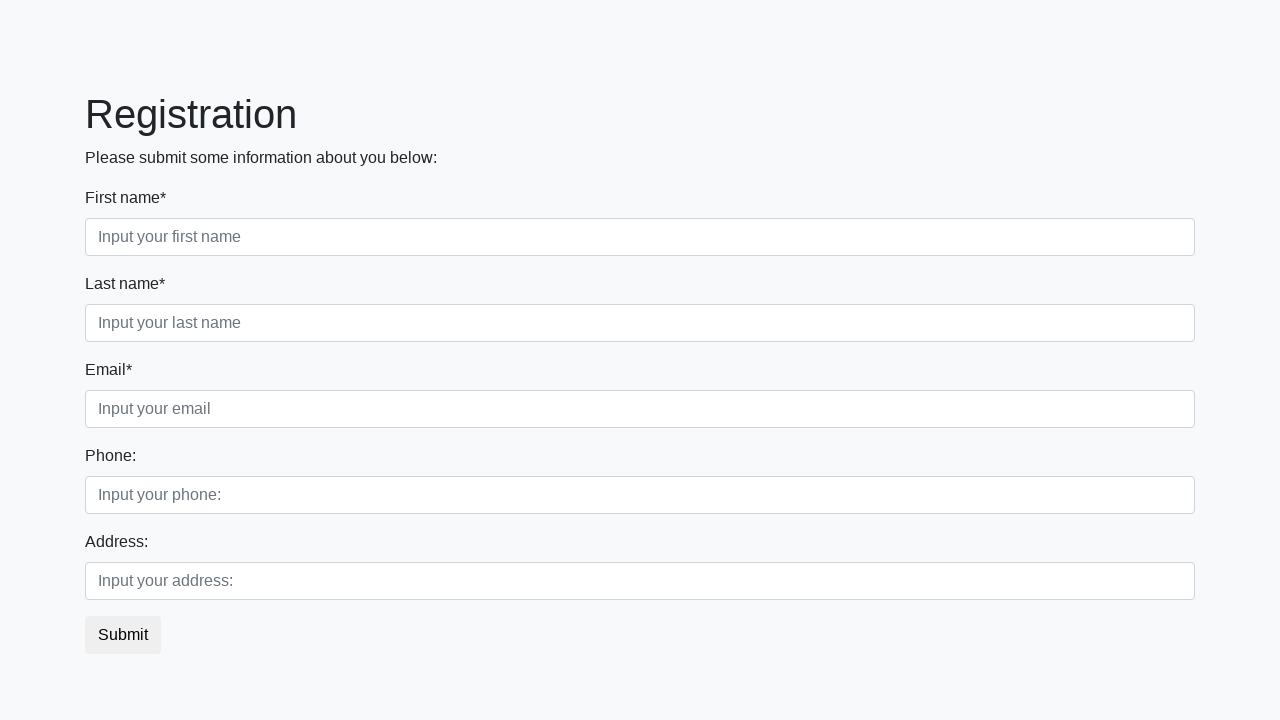

Filled first name field with 'Galina' on input[placeholder='Input your first name']
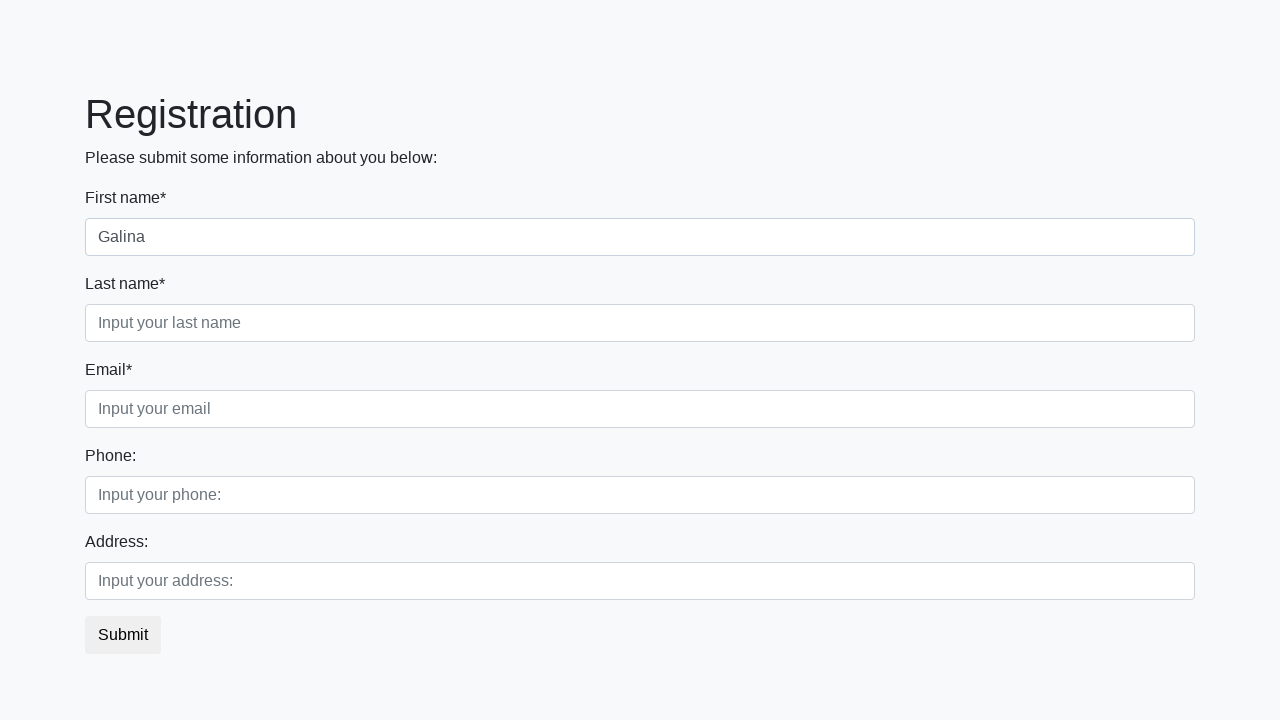

Filled last name field with 'Tikhomirova' on input[placeholder='Input your last name']
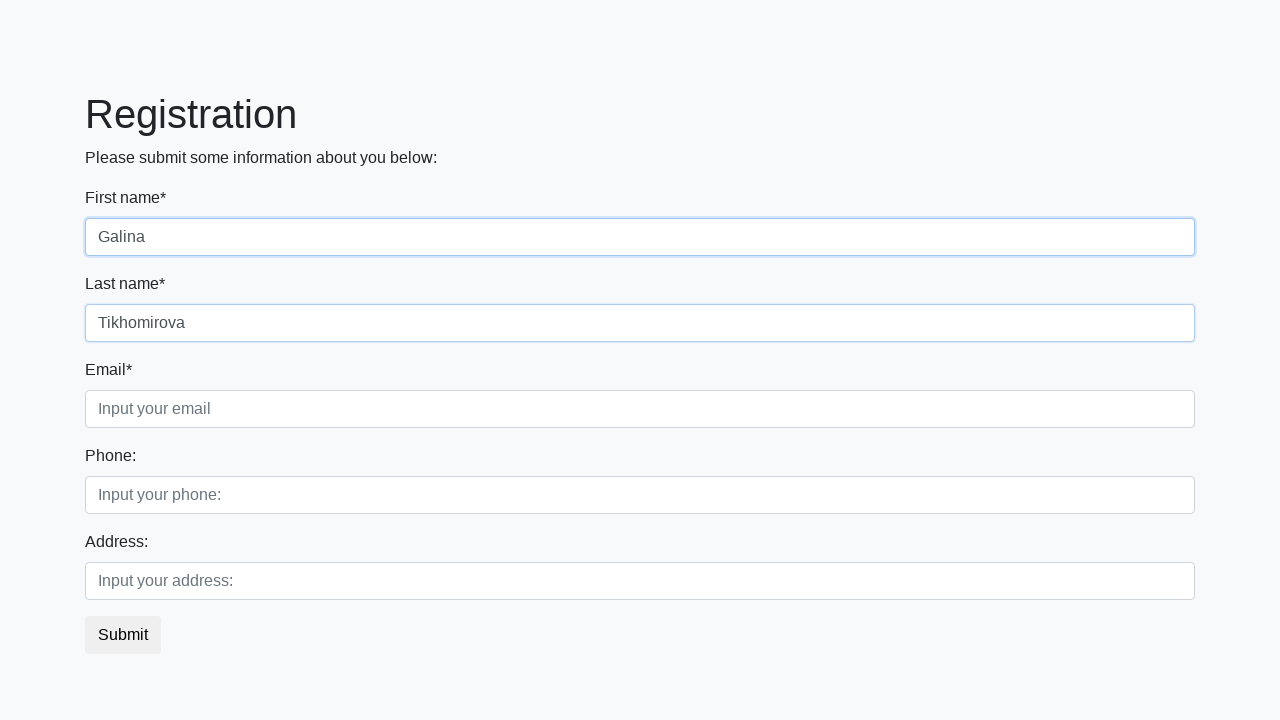

Filled email field with 'tarakashka@bug.ru' on input[placeholder='Input your email']
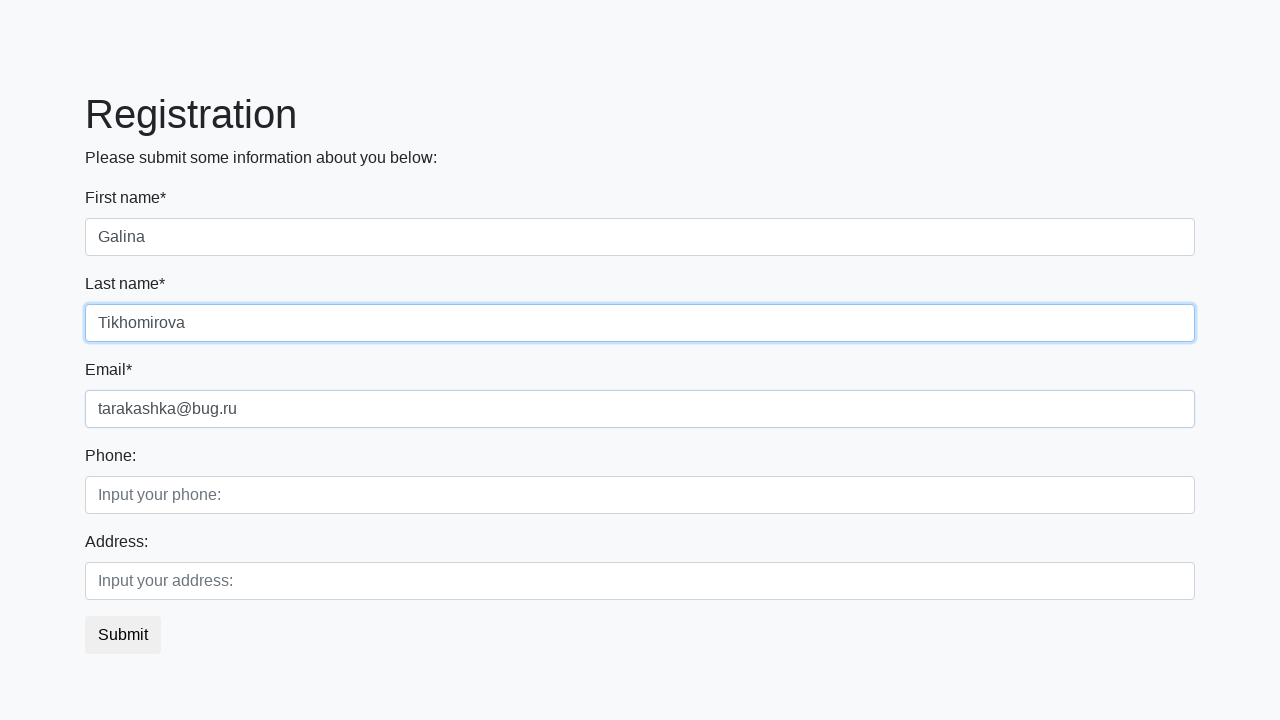

Clicked submit button to register at (123, 635) on .btn.btn-default
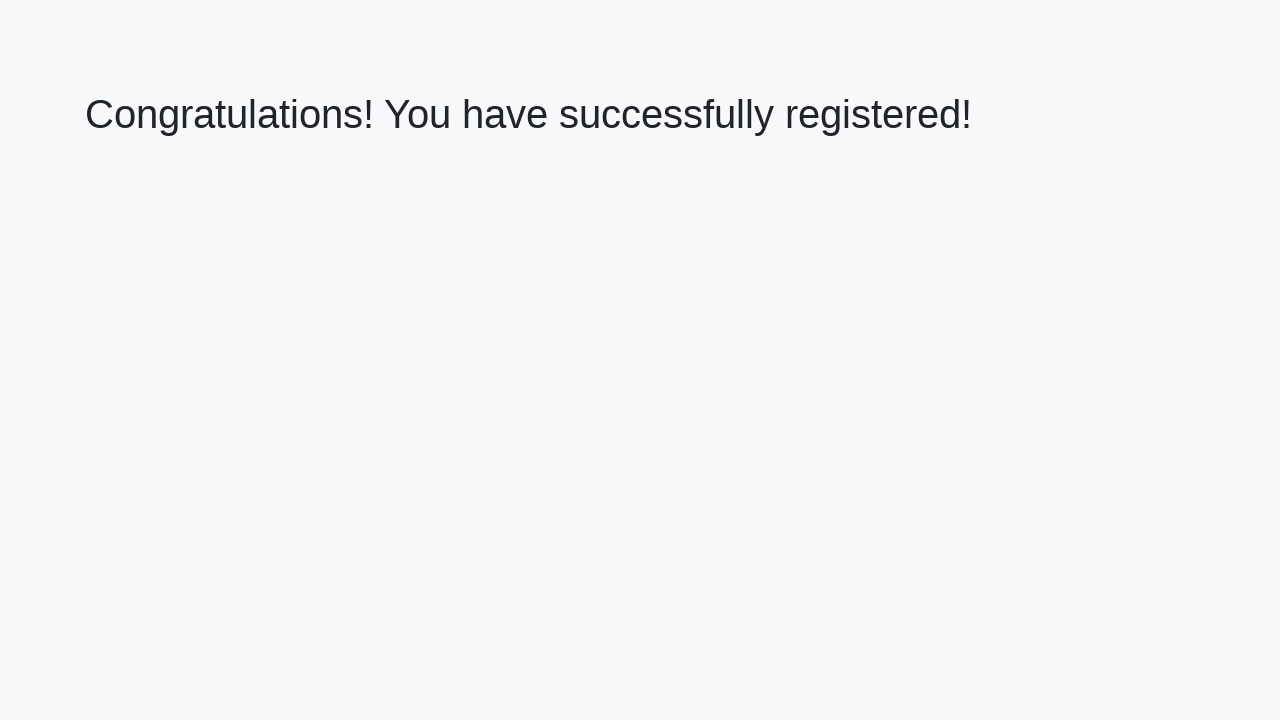

Success page loaded with h1 element visible
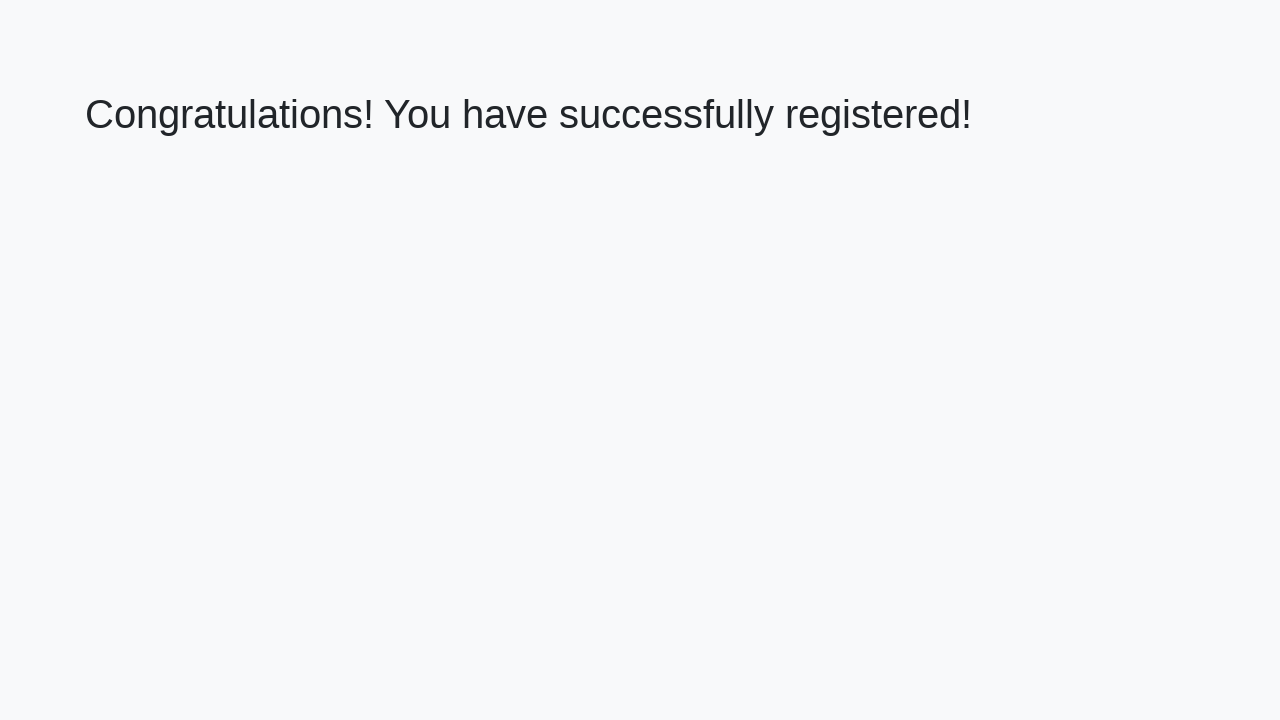

Retrieved success message text
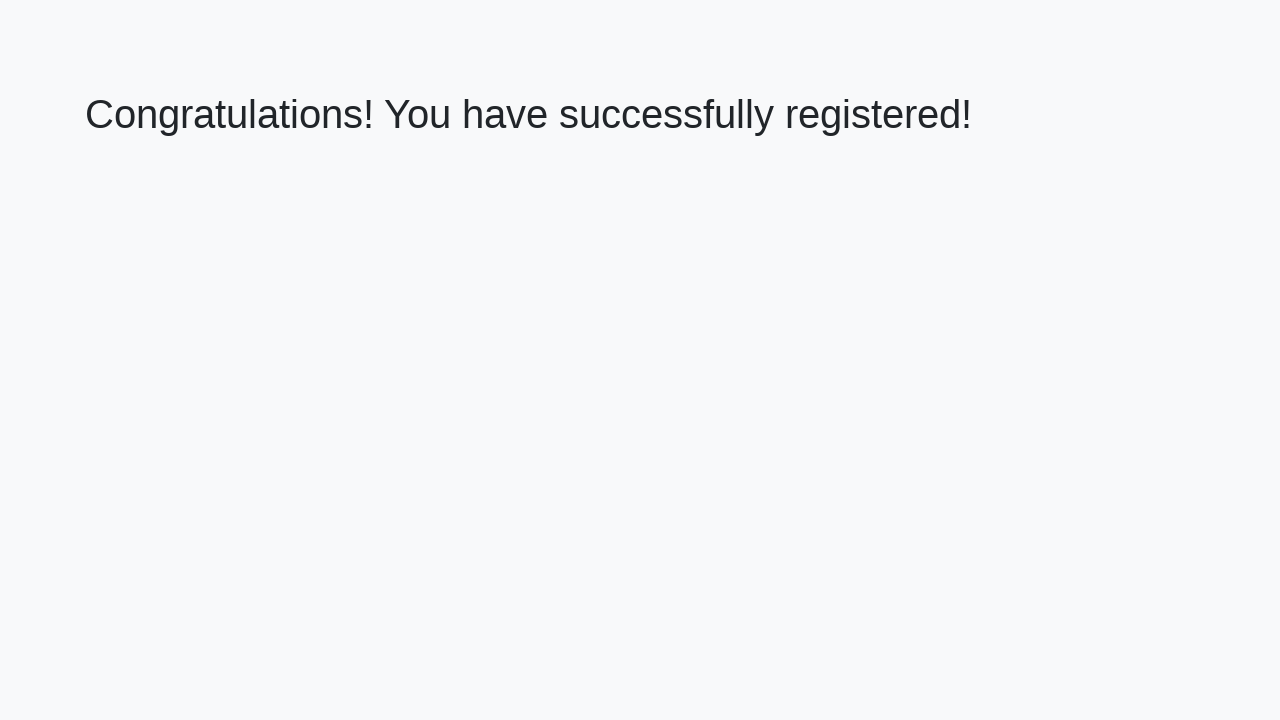

Verified success message: 'Congratulations! You have successfully registered!'
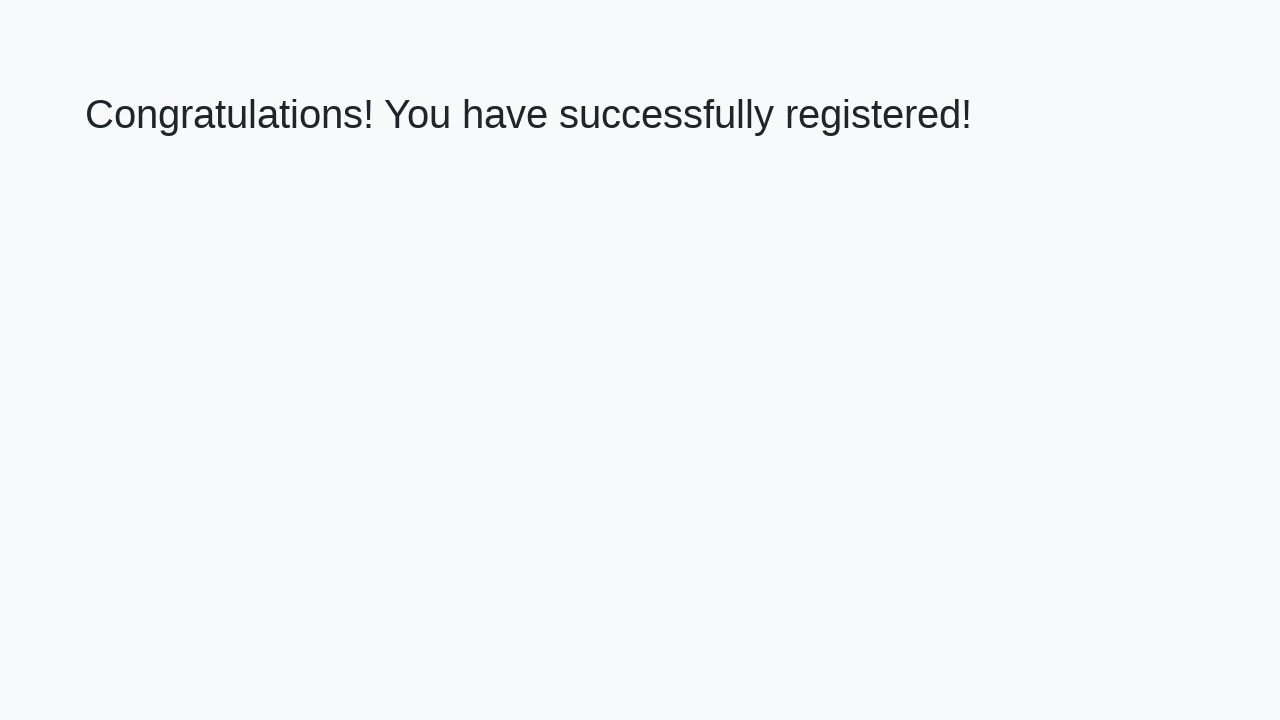

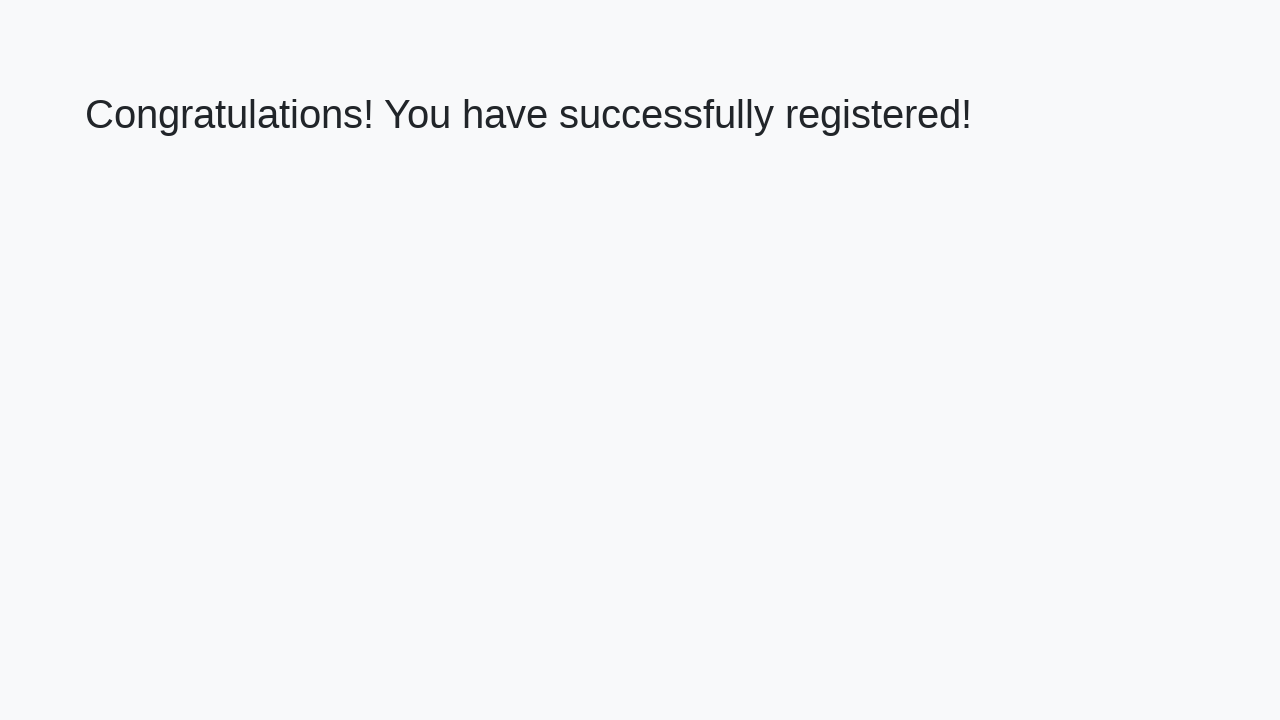